Tests a registration form by filling in personal information fields (first name, last name, email, phone, address) and submitting the form to verify successful registration

Starting URL: http://suninjuly.github.io/registration1.html

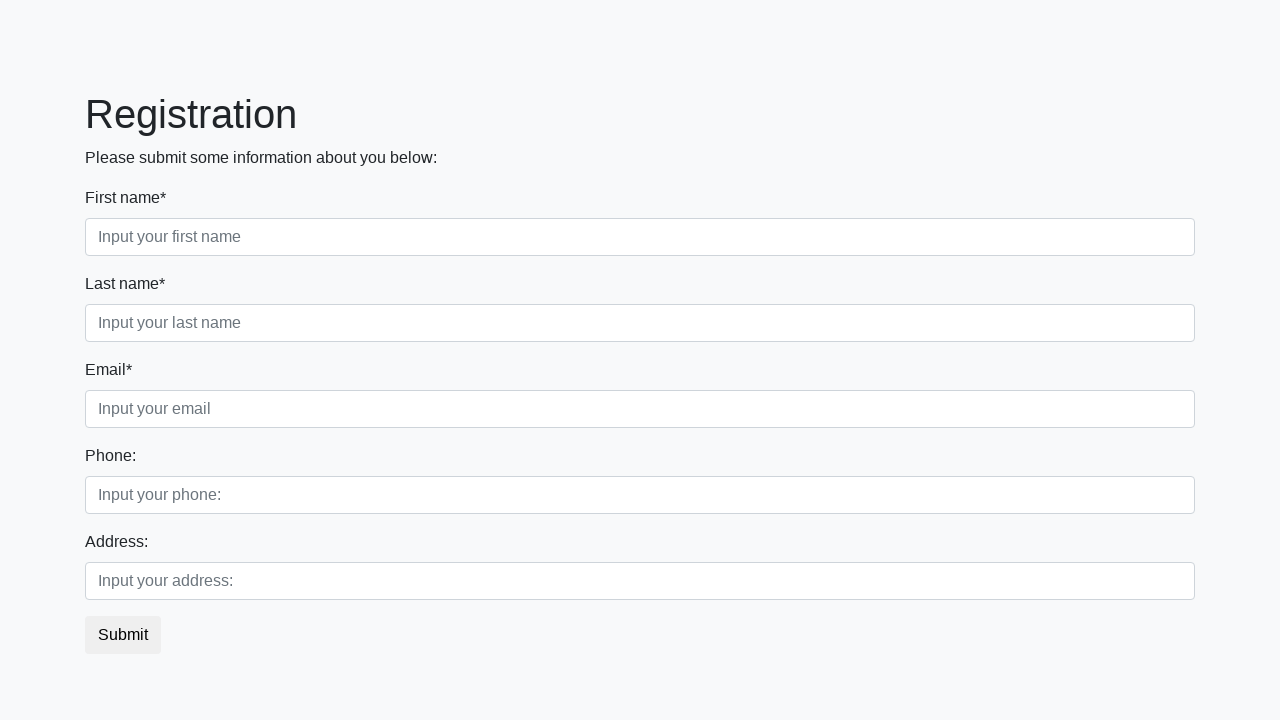

Filled first name field with 'Alexander' on input[placeholder='Input your first name']
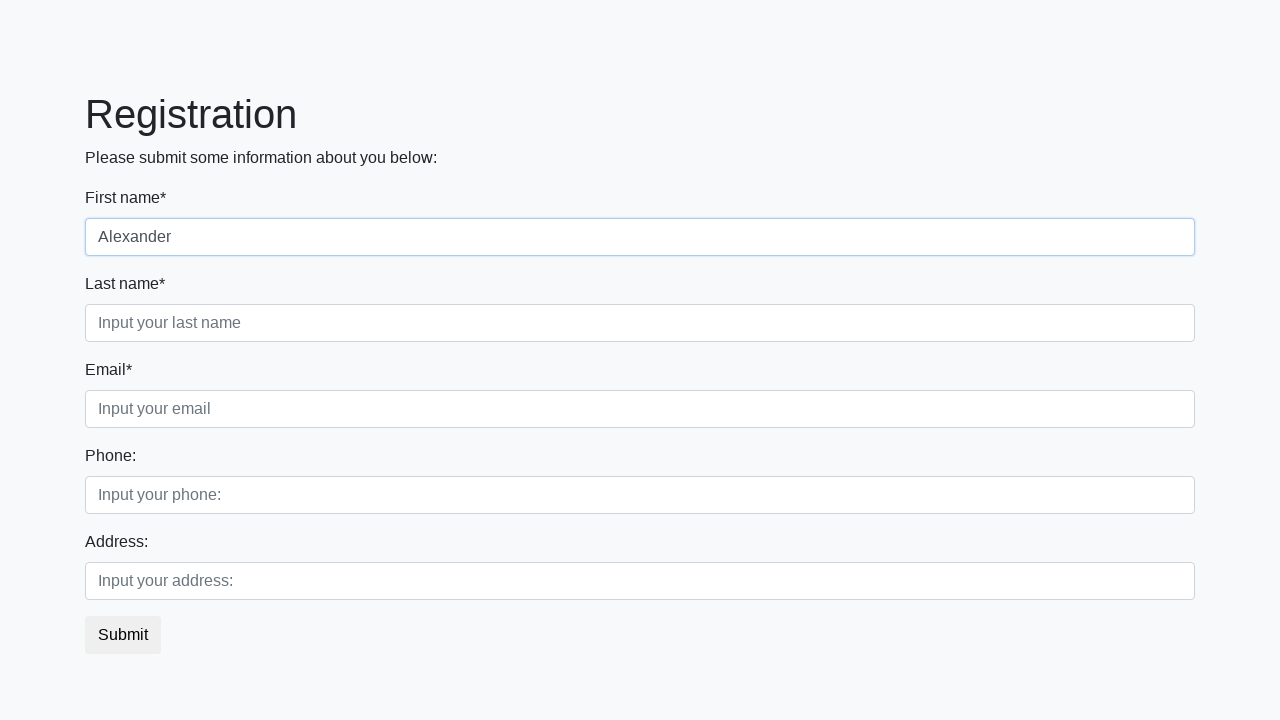

Filled last name field with 'Johnson' on input[placeholder='Input your last name']
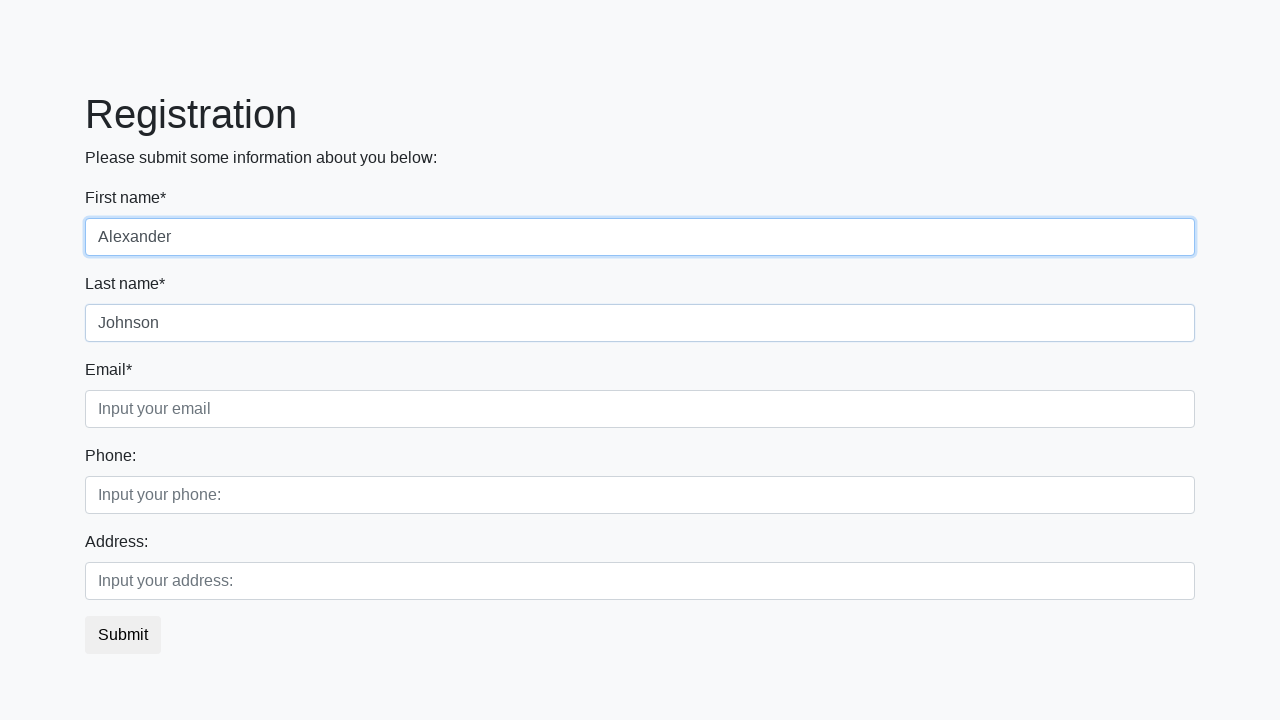

Filled email field with 'alex.johnson@example.com' on input[placeholder='Input your email']
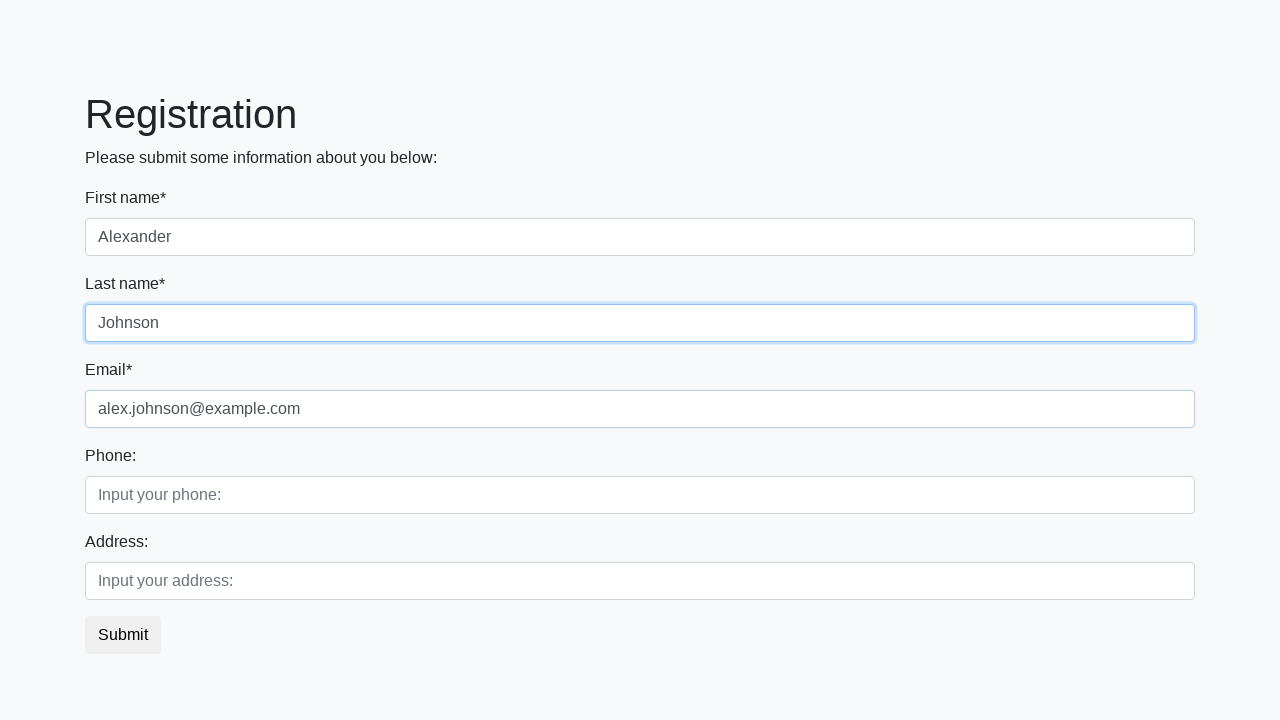

Filled phone field with '+14155552671' on input[placeholder='Input your phone:']
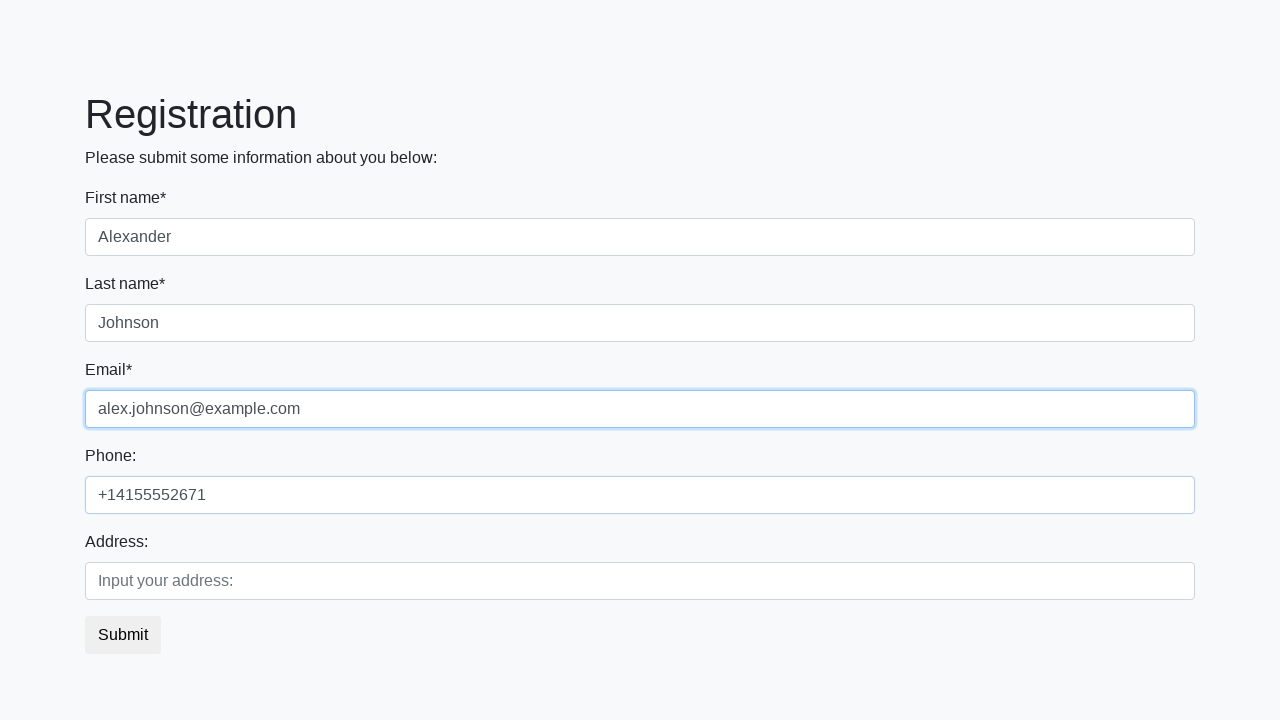

Filled address field with '123 Main Street, Apt 4B' on input[placeholder='Input your address:']
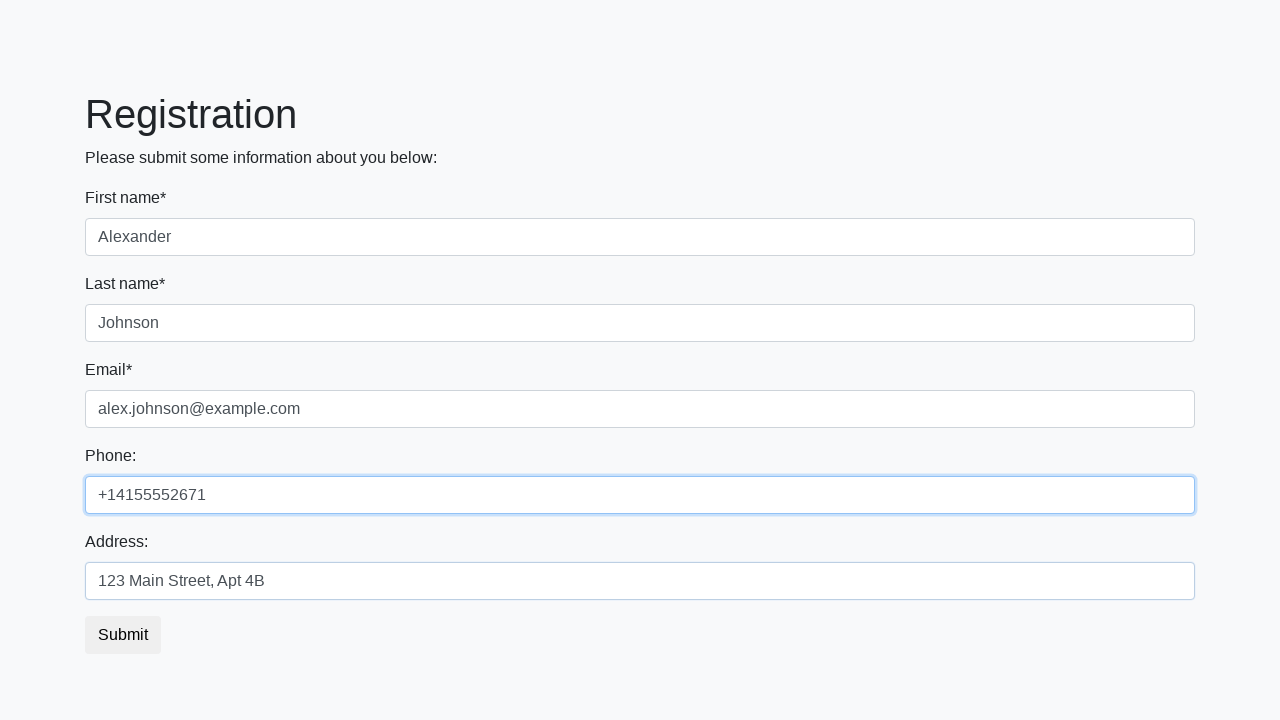

Clicked submit button to register at (123, 635) on button.btn
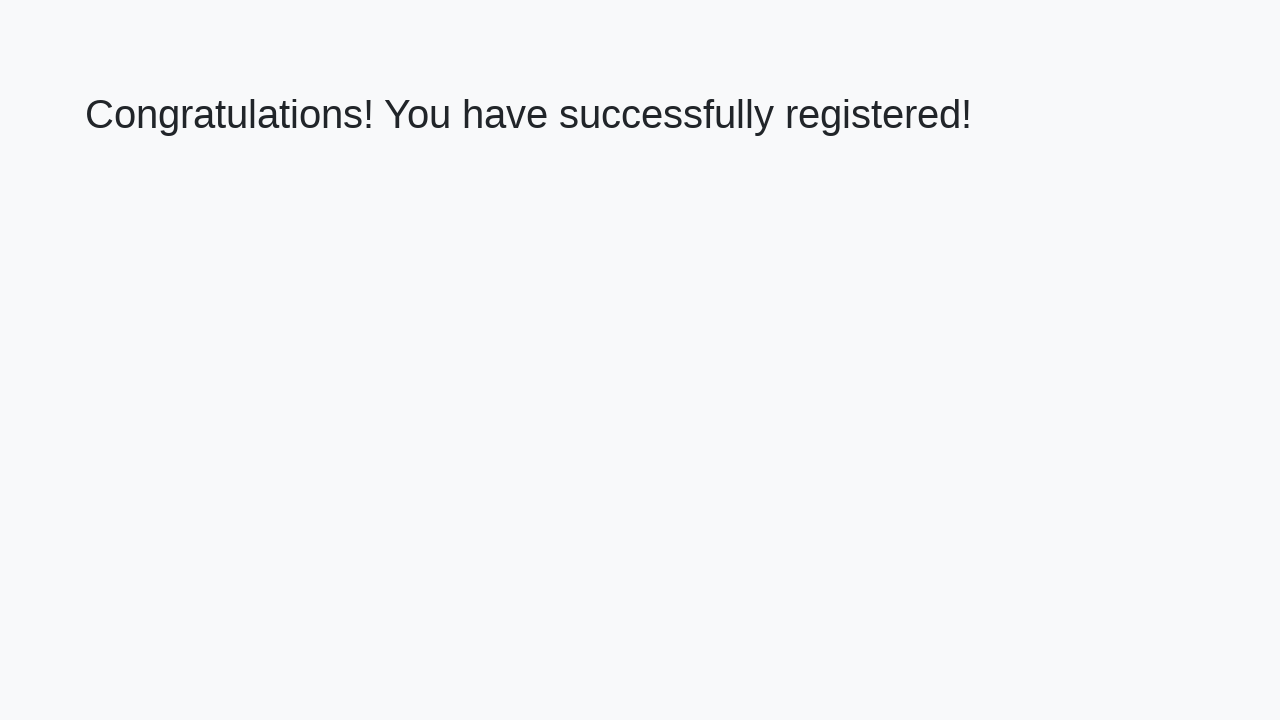

Success message appeared
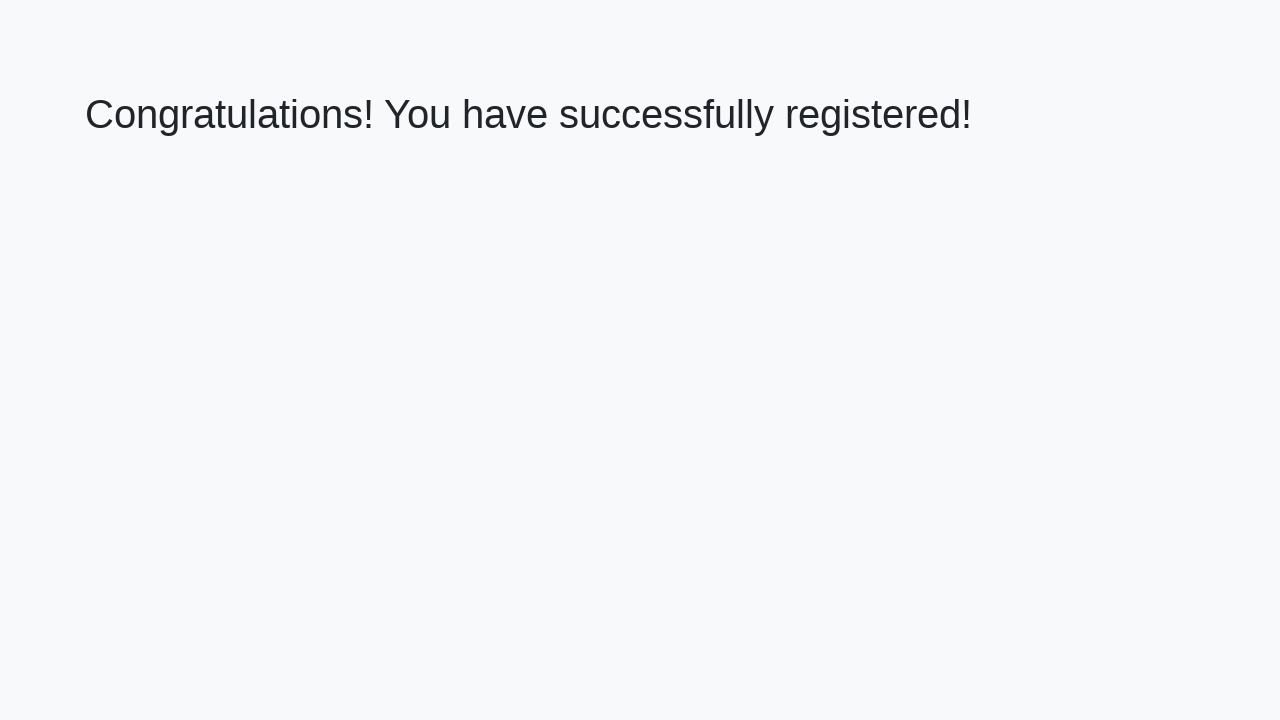

Retrieved success text: 'Congratulations! You have successfully registered!'
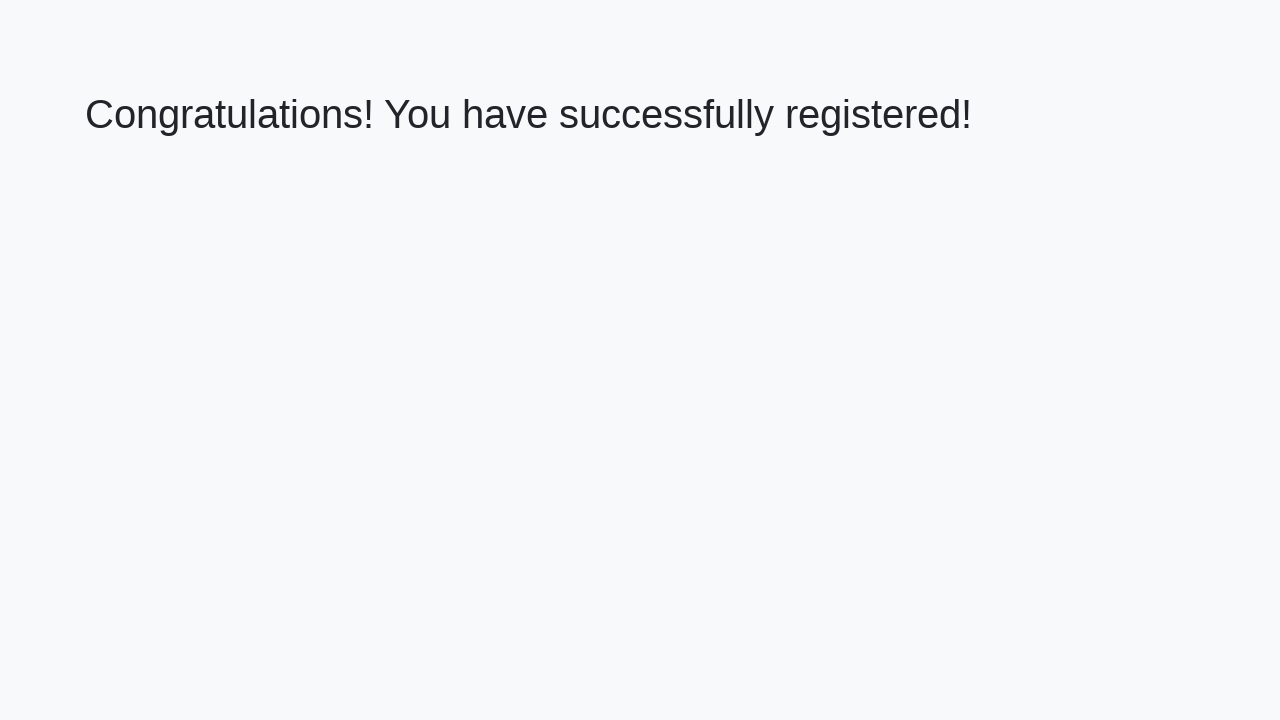

Verified successful registration message
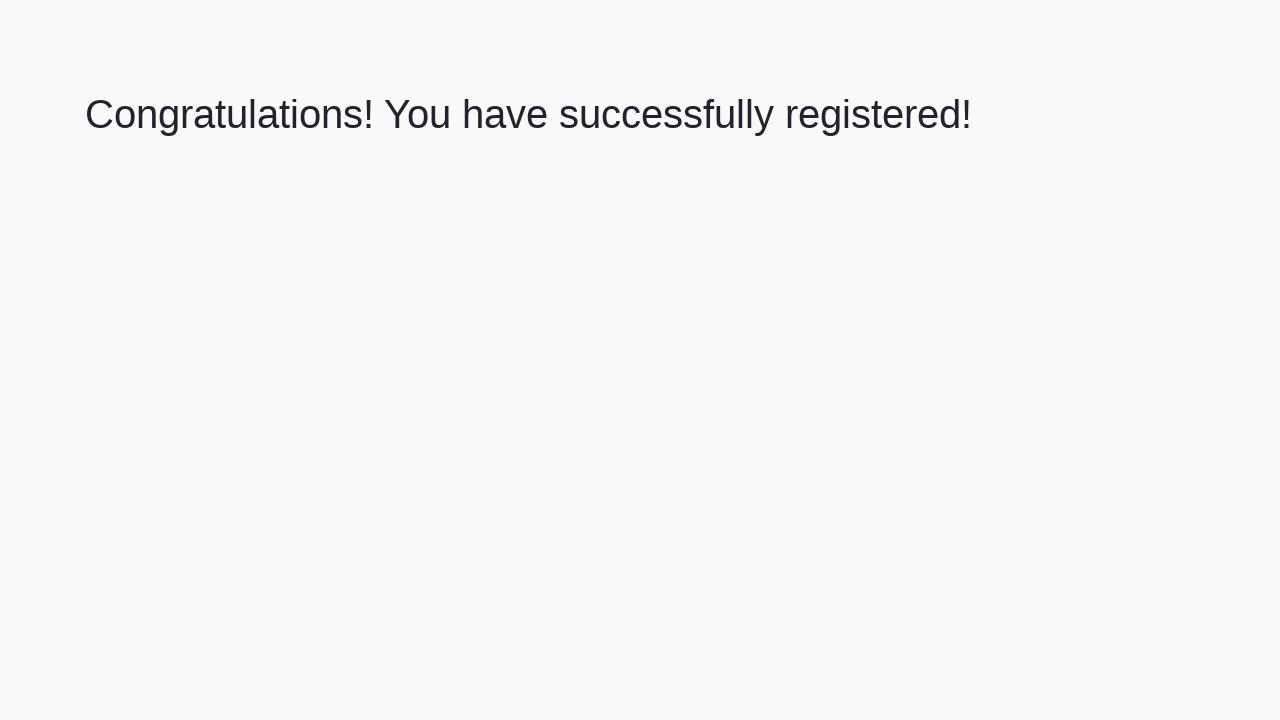

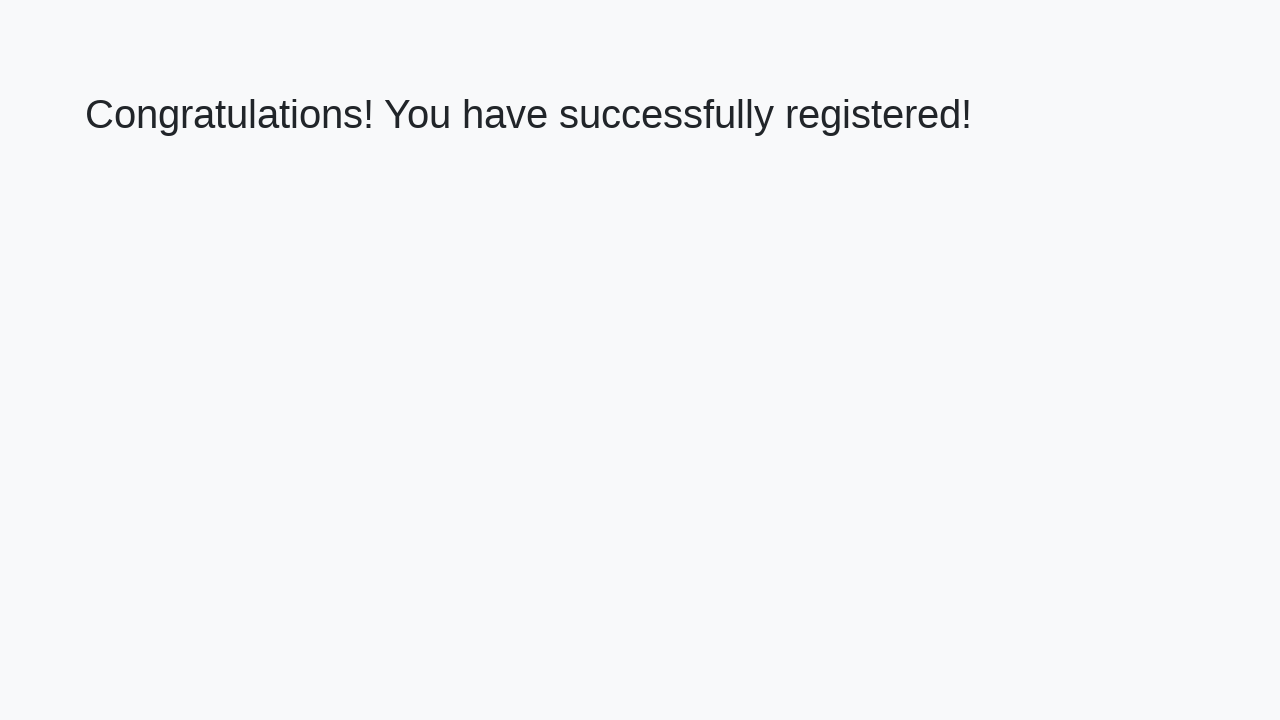